Navigates to a Vietnamese stock information page for FPT Corporation and verifies that the page loads successfully by checking for company information.

Starting URL: https://cafef.vn/du-lieu/hose/fpt-cong-ty-co-phan-fpt.chn

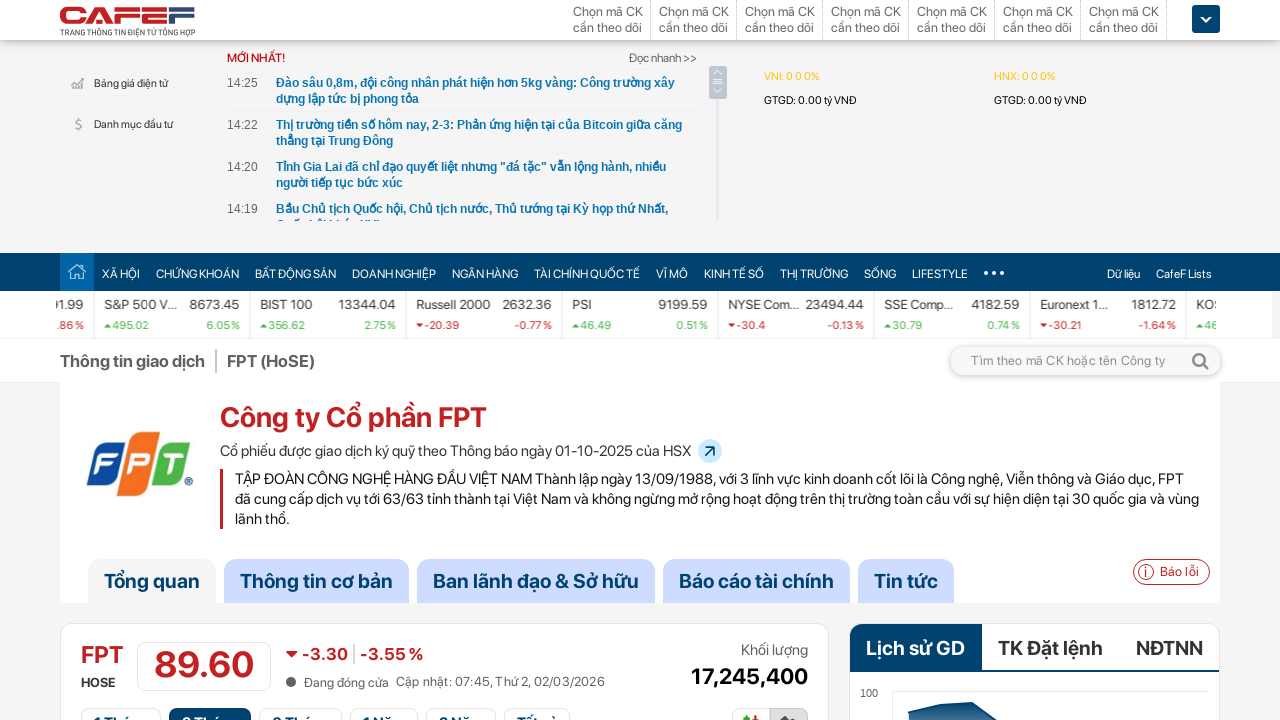

Navigated to FPT Corporation stock information page on CafeF
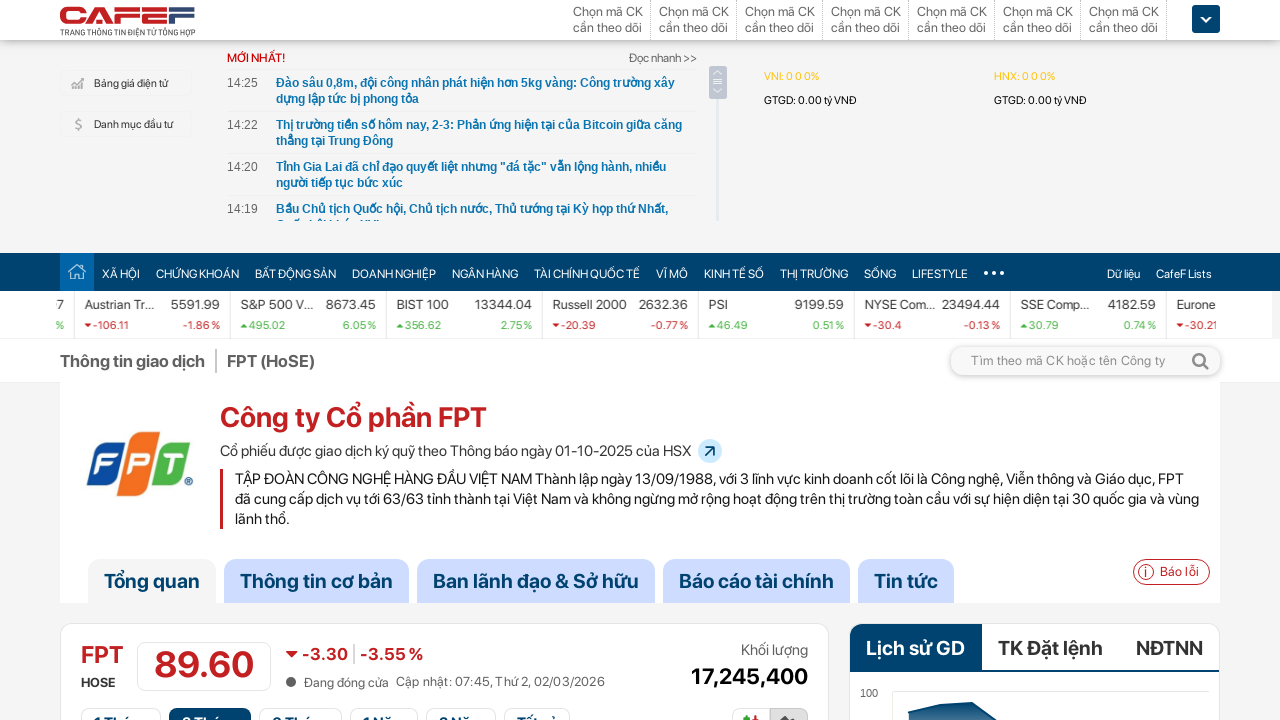

Page DOM content loaded successfully
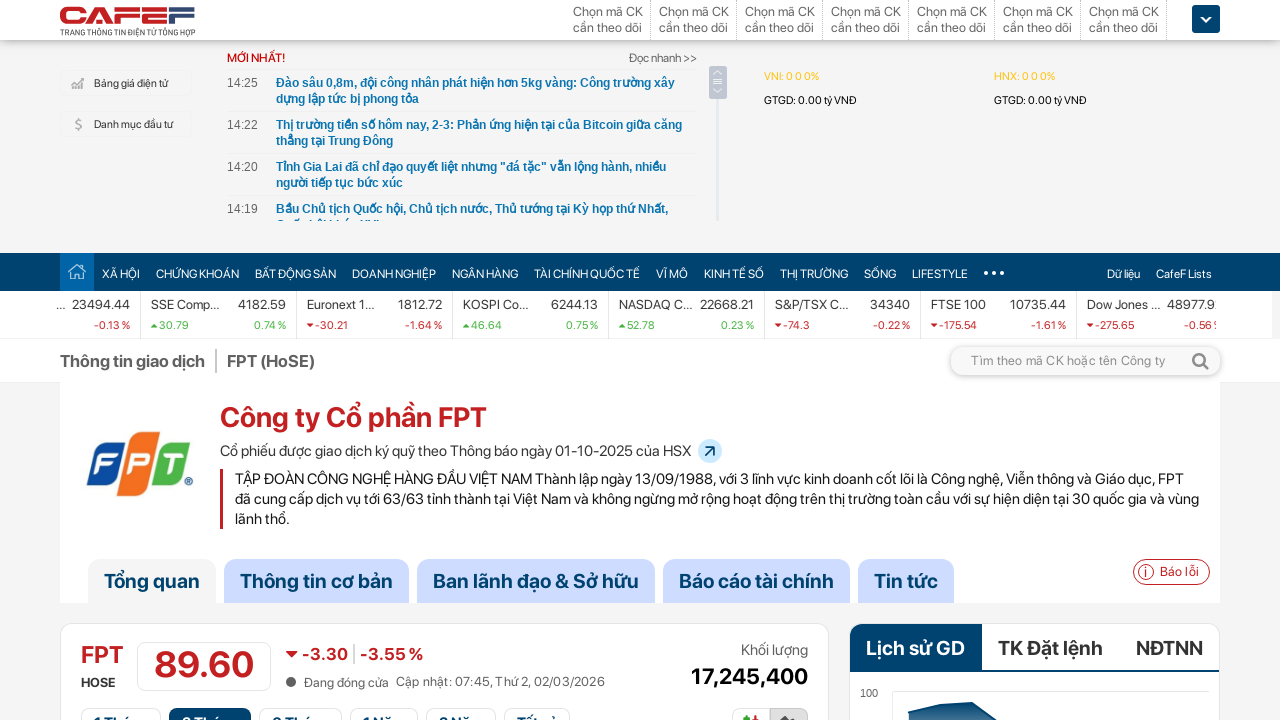

Body element is present, verifying company information is accessible
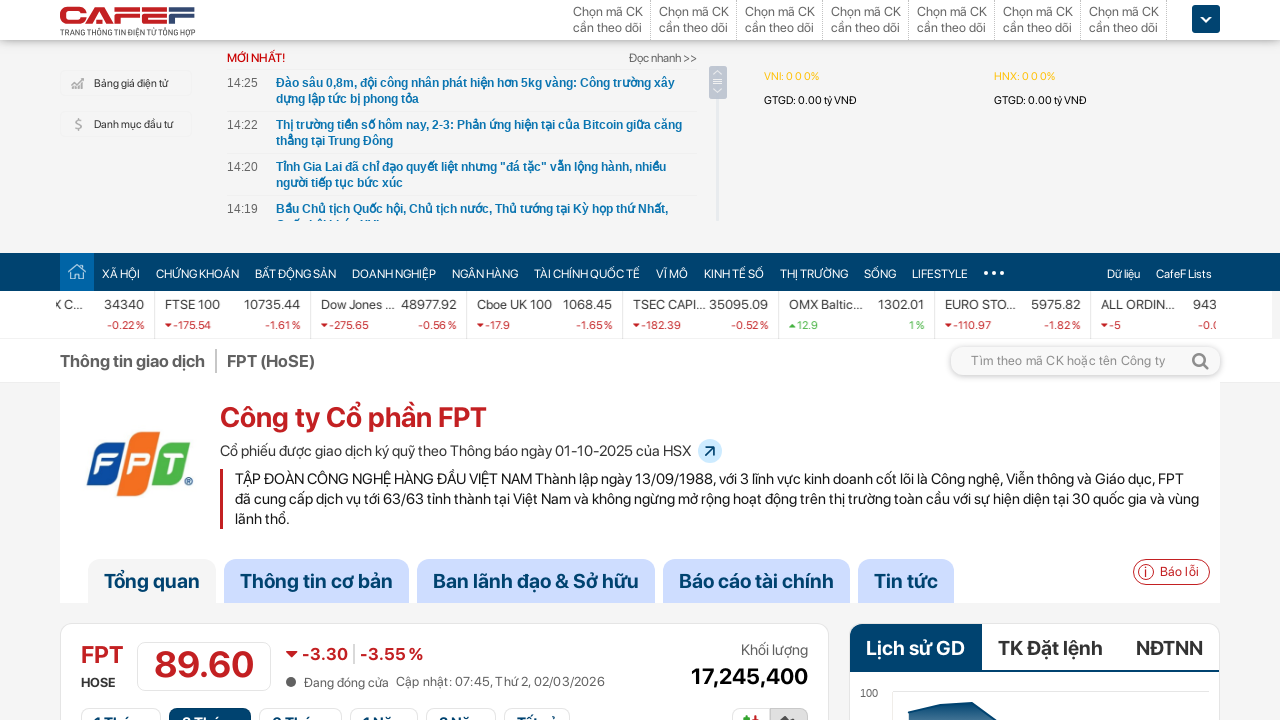

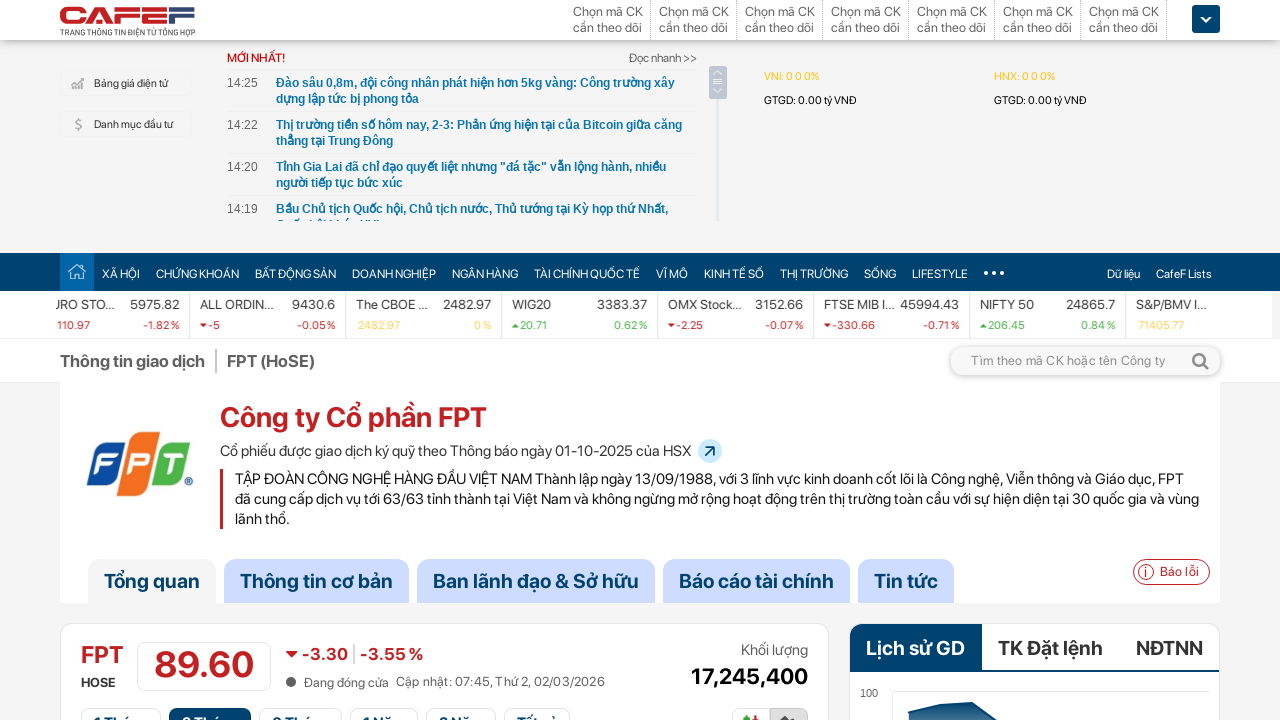